Tests clicking on the first checkbox and verifying it becomes selected

Starting URL: https://the-internet.herokuapp.com/checkboxes

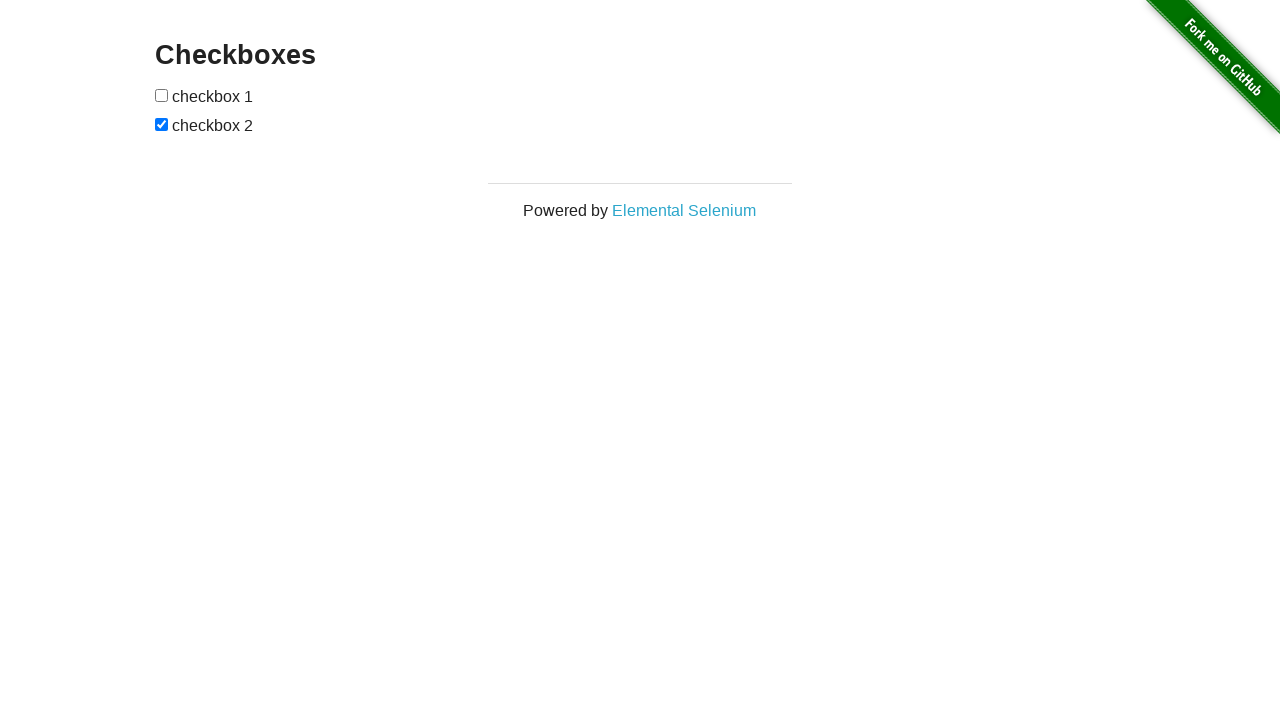

Clicked on the first checkbox at (162, 95) on (//input[@type='checkbox'])[1]
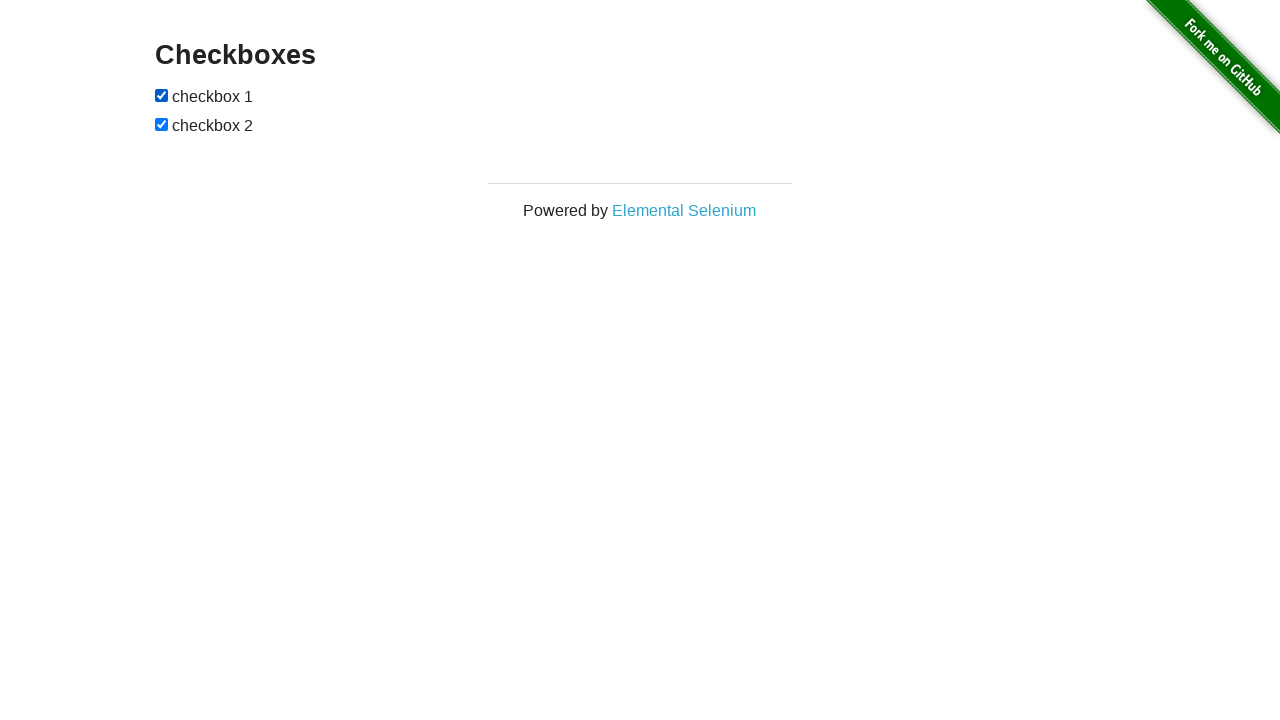

Located the first checkbox element
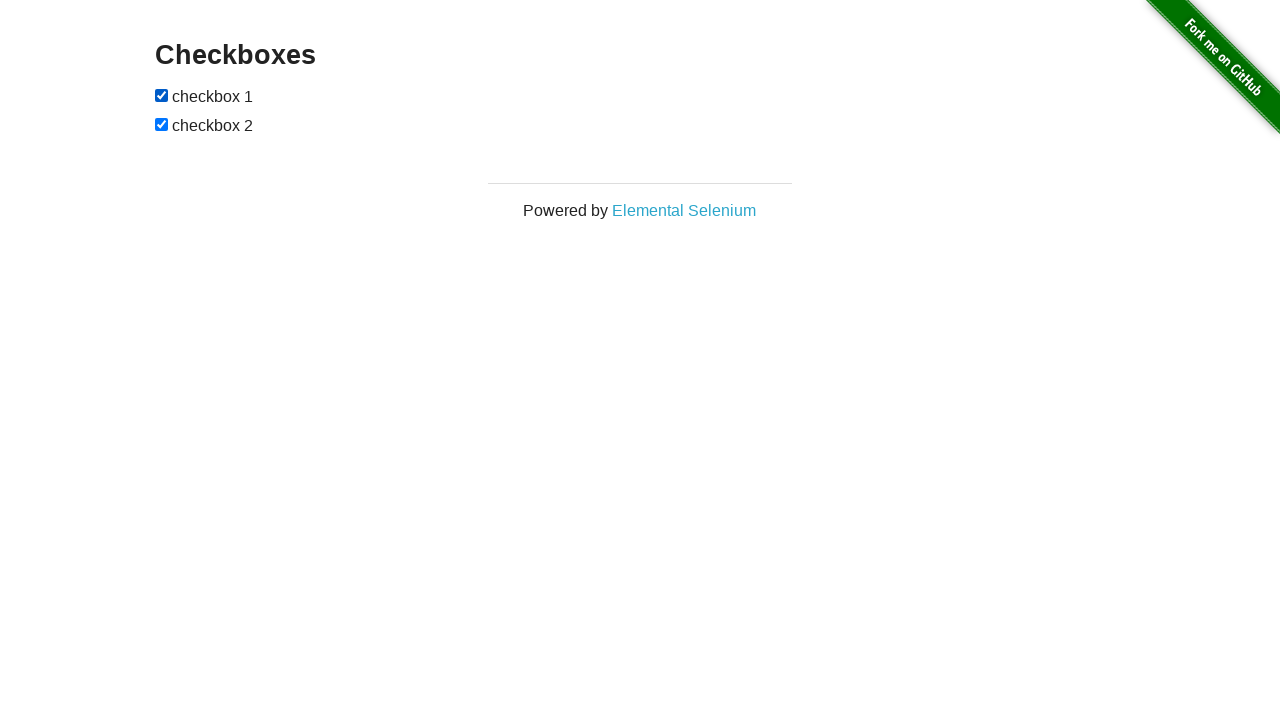

Verified that the first checkbox is selected
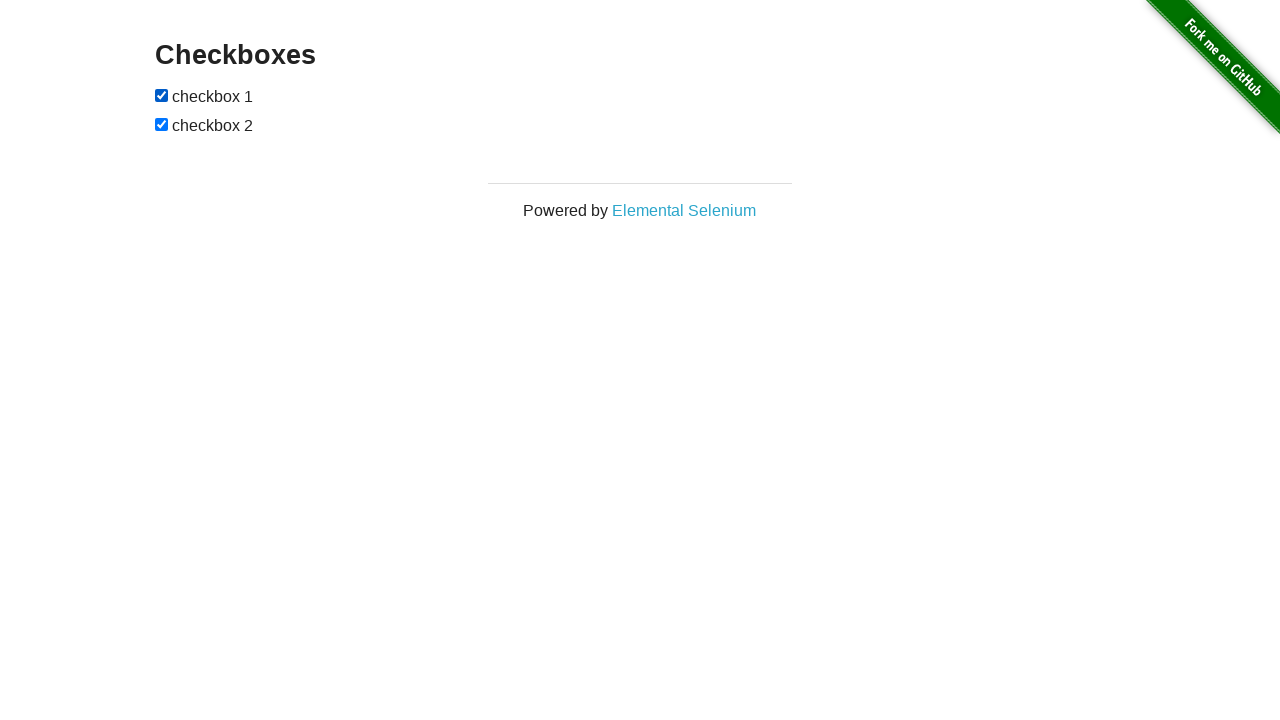

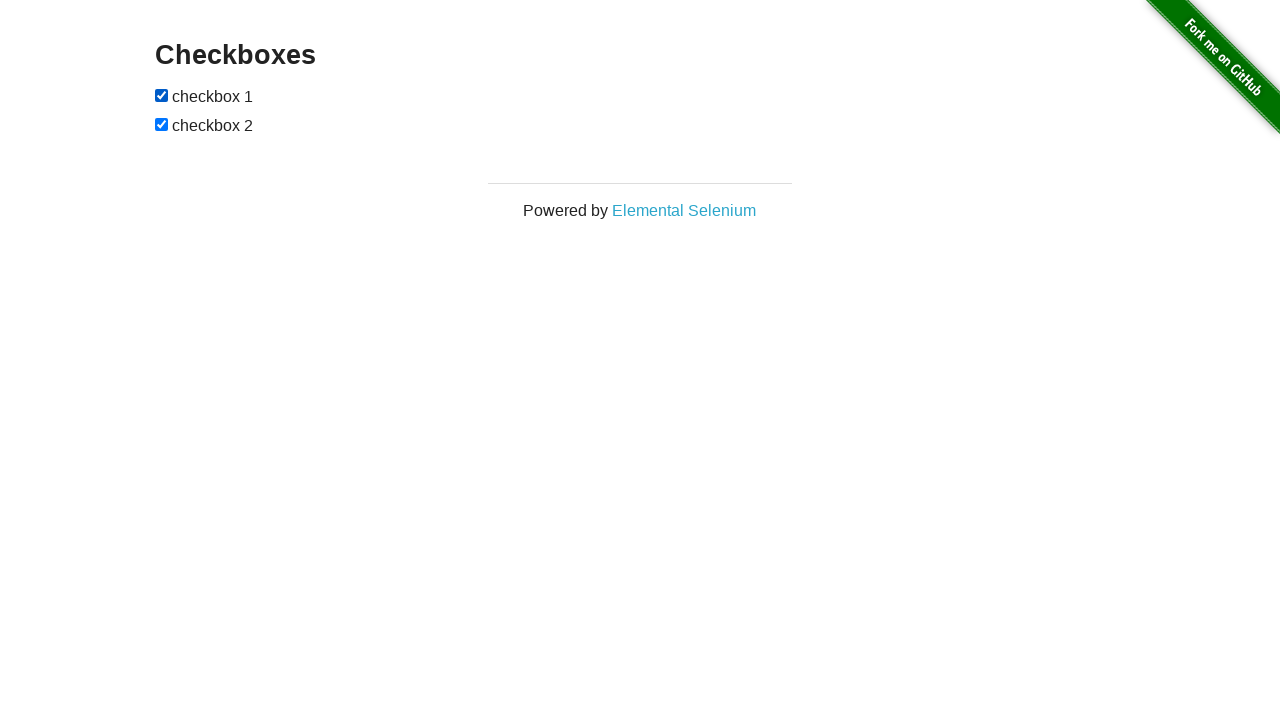